Tests Hacker News search functionality by searching for "selenium" and verifying that at least one result row is displayed

Starting URL: https://hackernews-seven.vercel.app

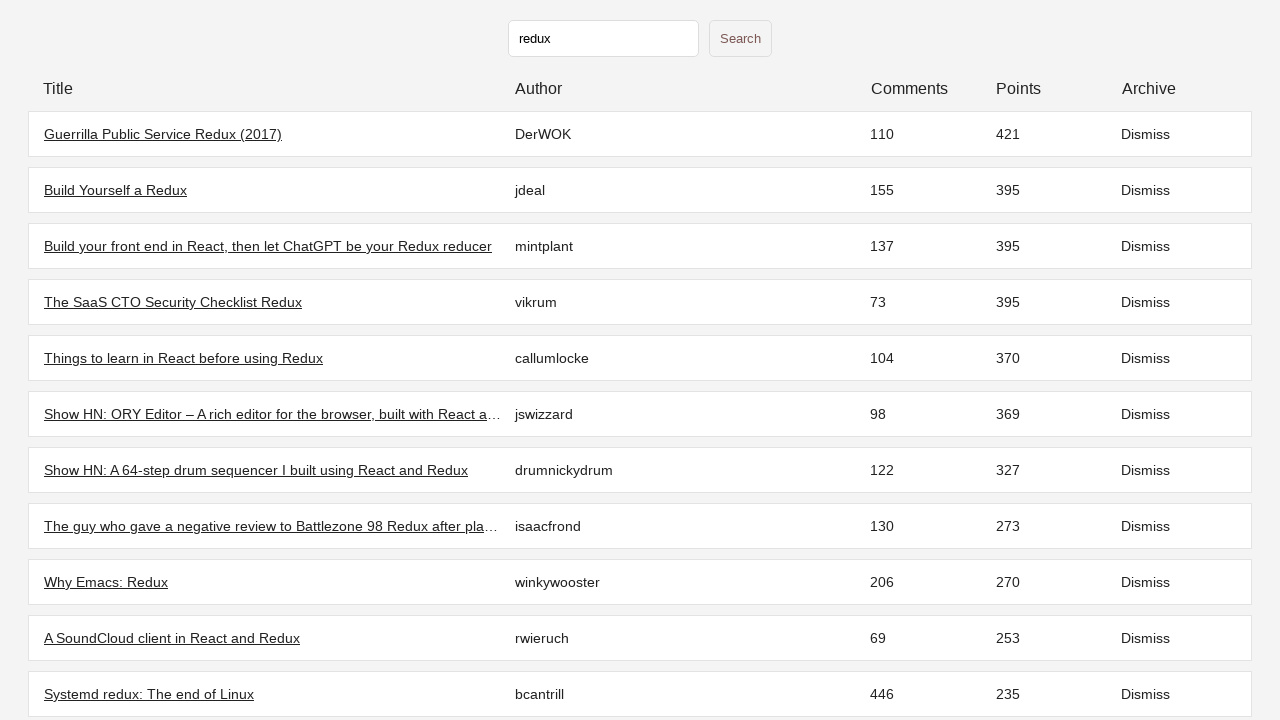

Waited for initial stories to load
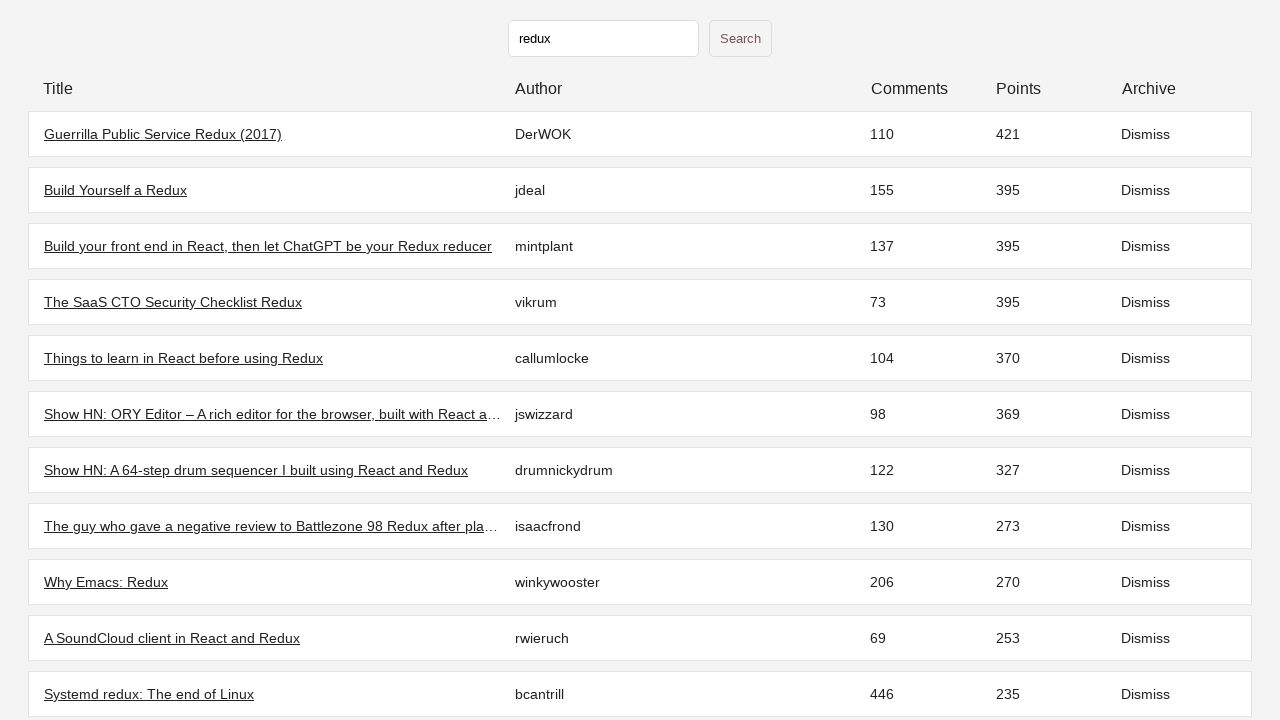

Filled search input with 'selenium' on input[type="text"]
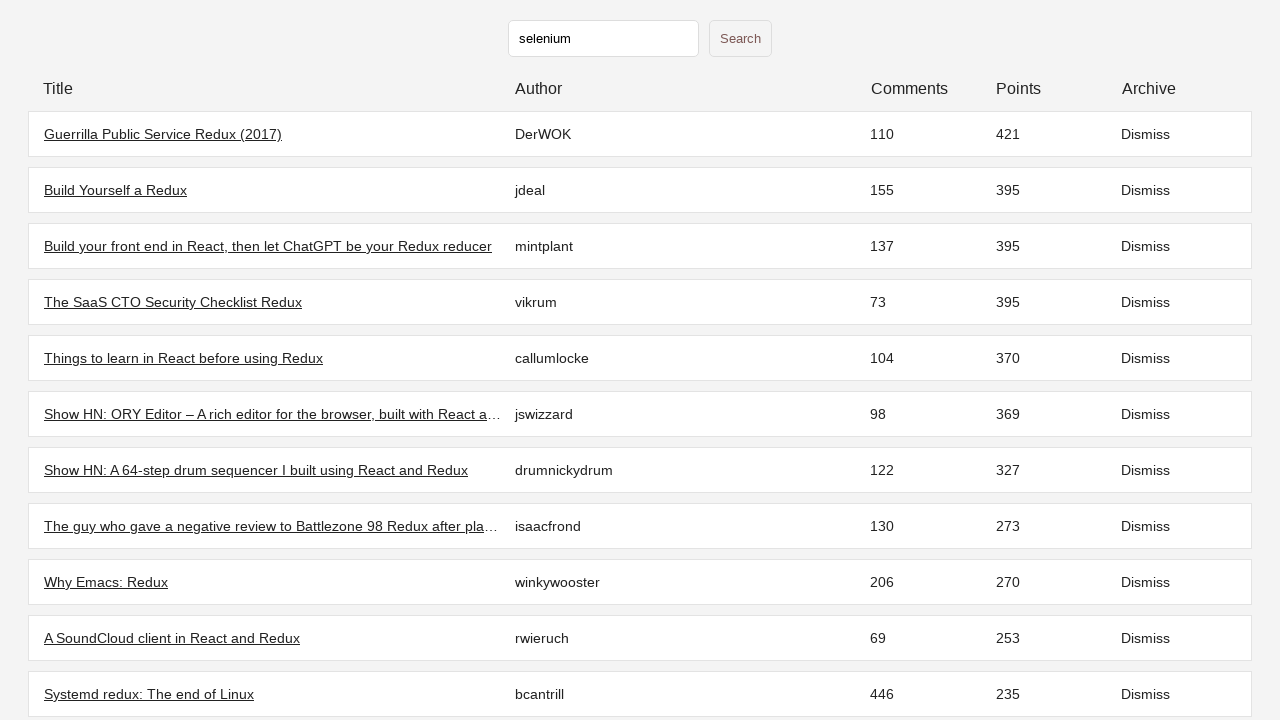

Pressed Enter to trigger search
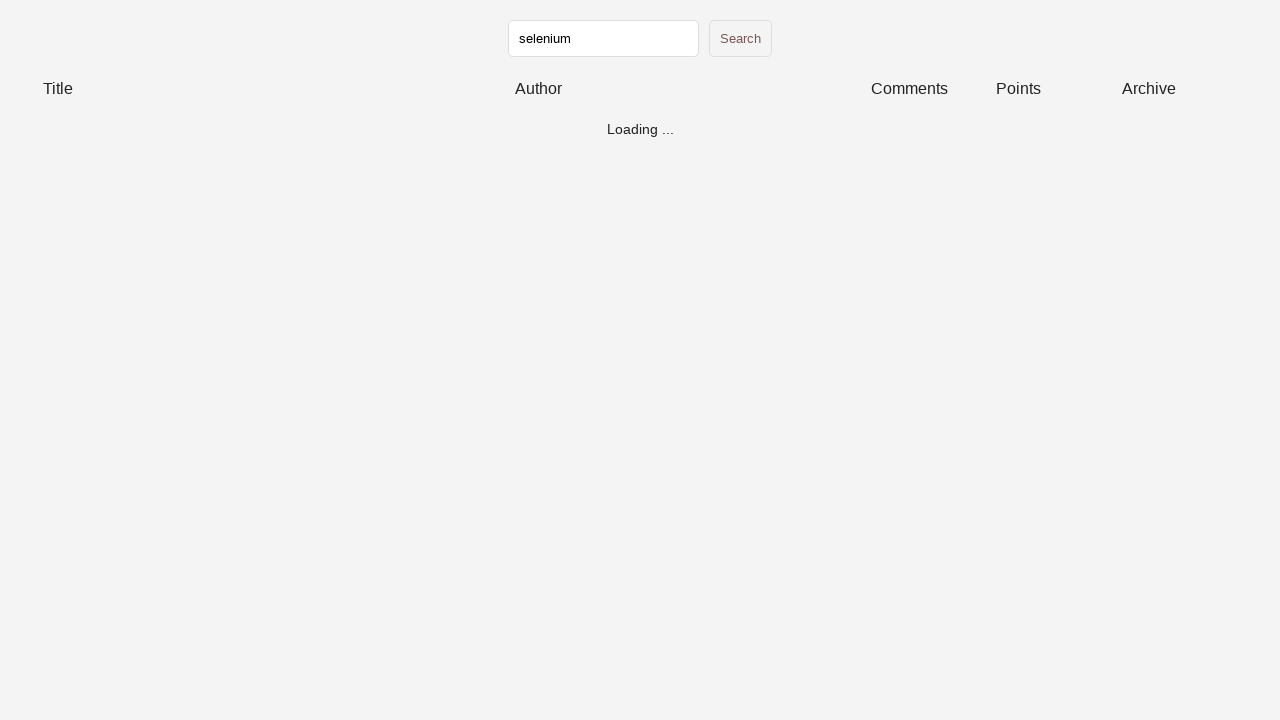

Waited for search results to load
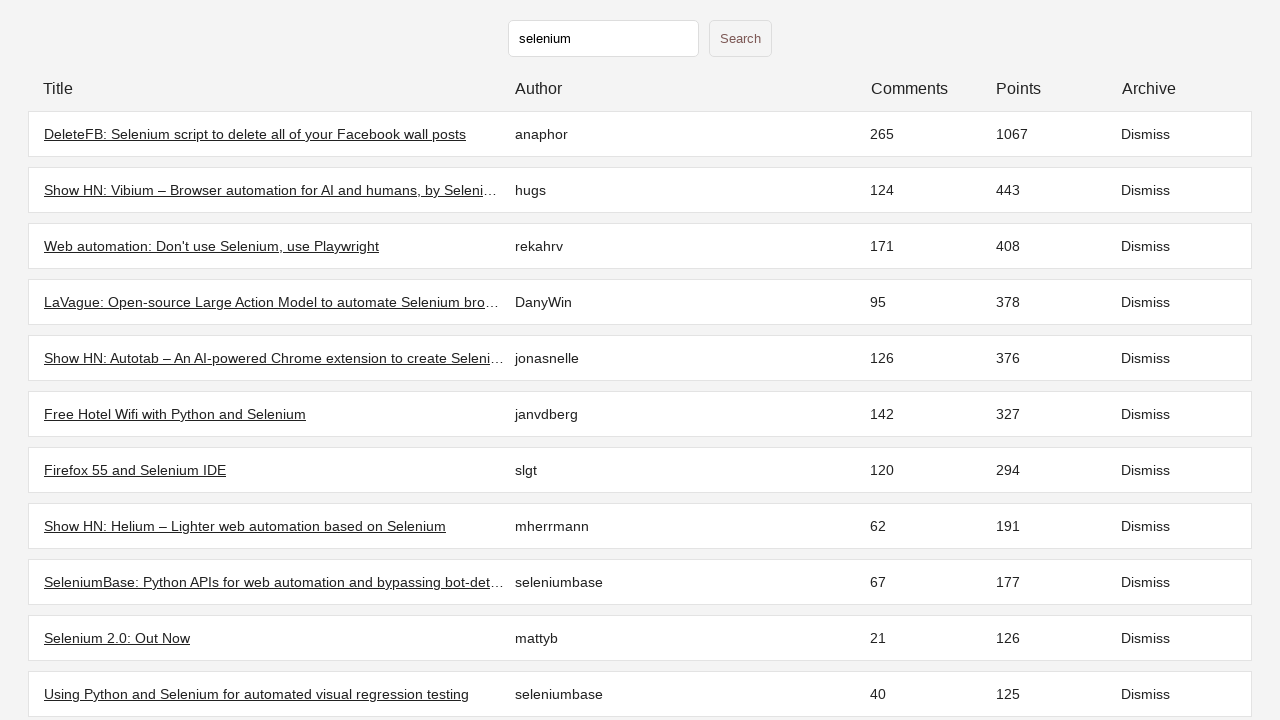

Verified that at least one result row is displayed
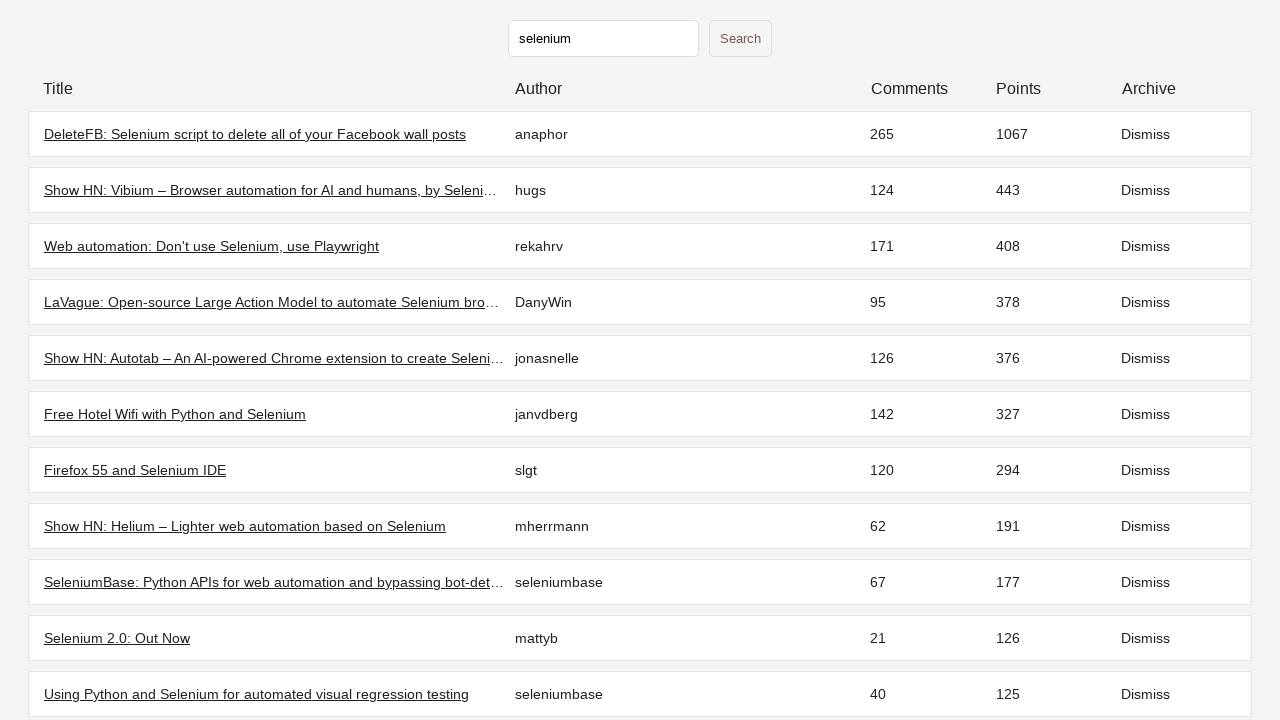

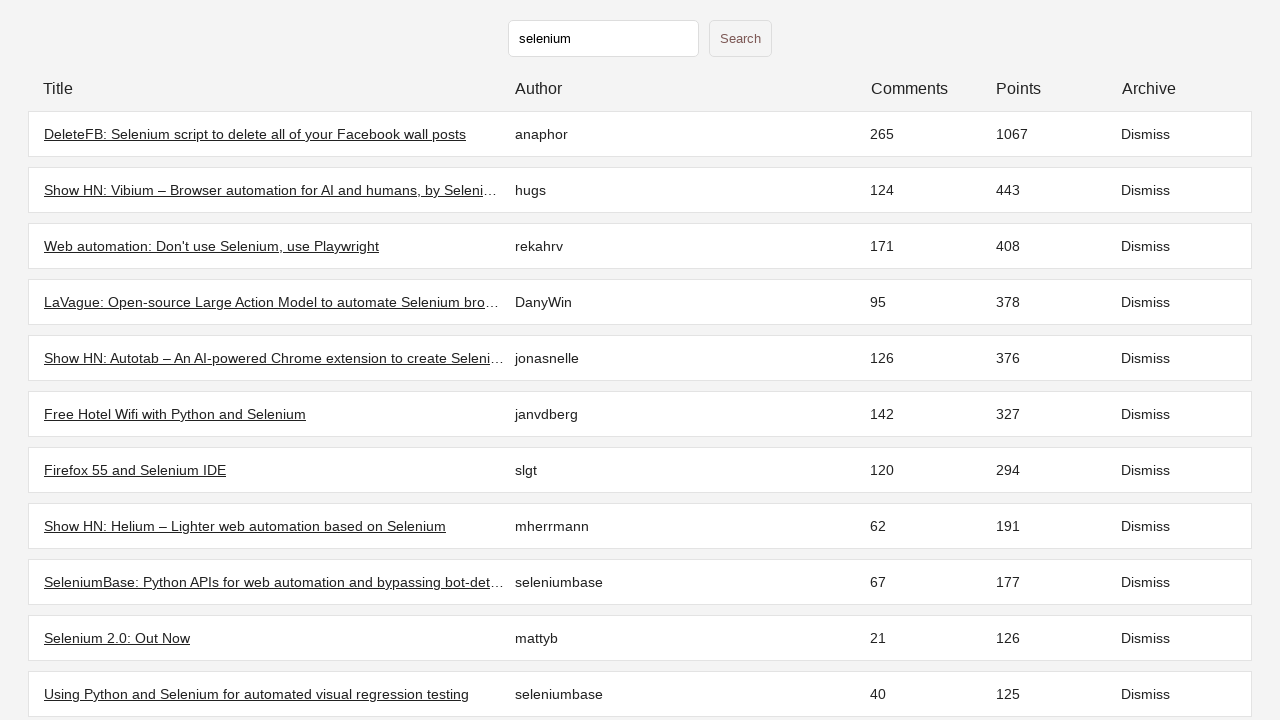